Tests entering only a name in the feedback form, submitting it, clicking Yes to confirm, and verifying the personalized thank you message appears

Starting URL: https://acctabootcamp.github.io/site/tasks/provide_feedback

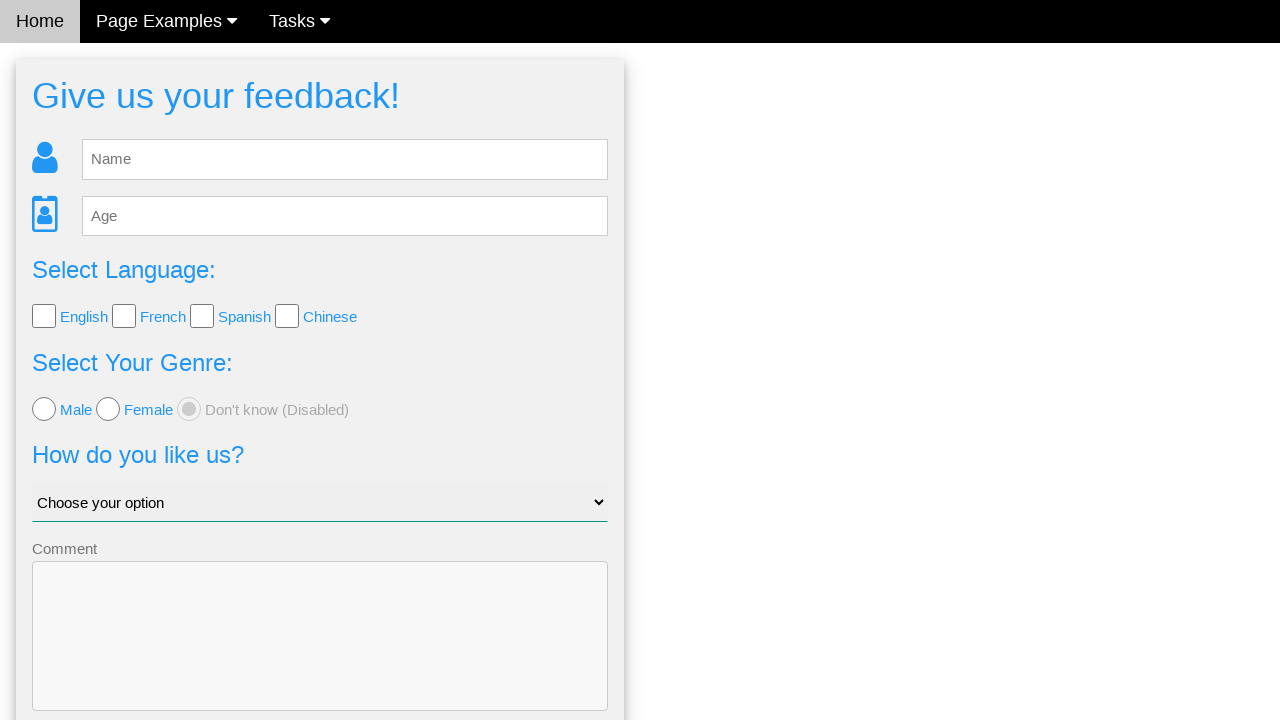

Filled name field with 'Ben' on #fb_name
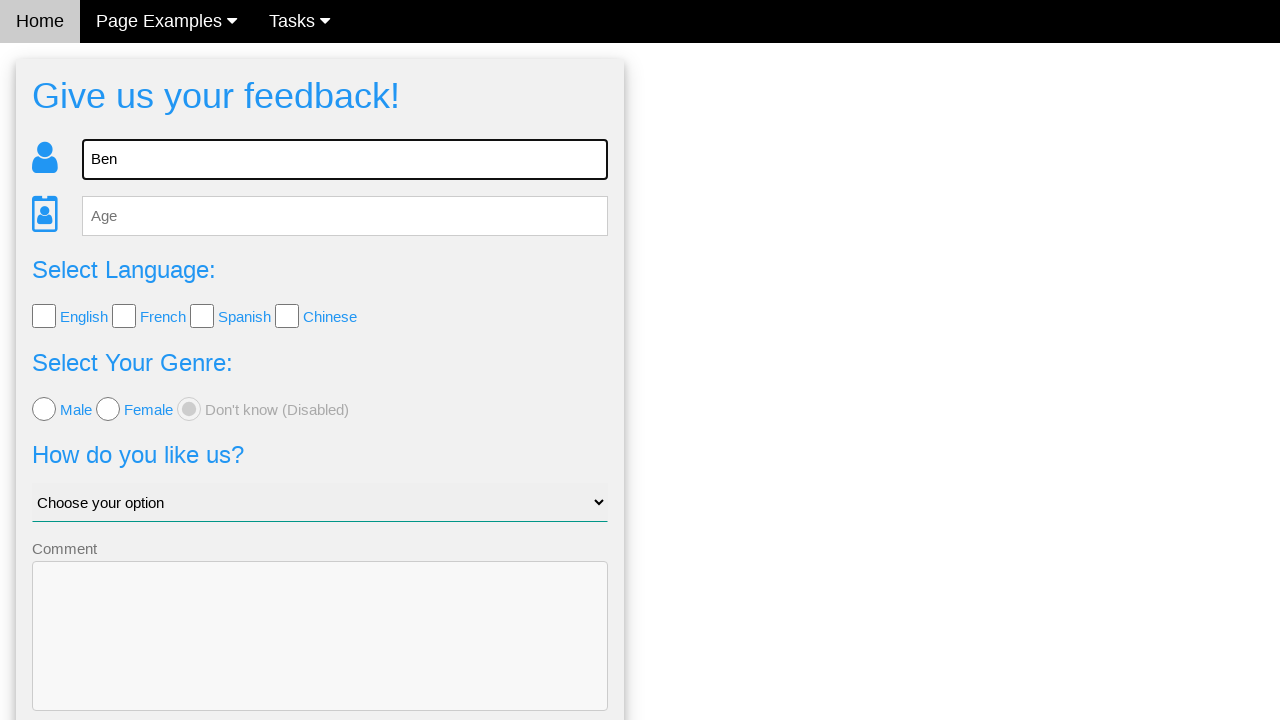

Clicked Send button to submit feedback form at (320, 656) on .w3-blue
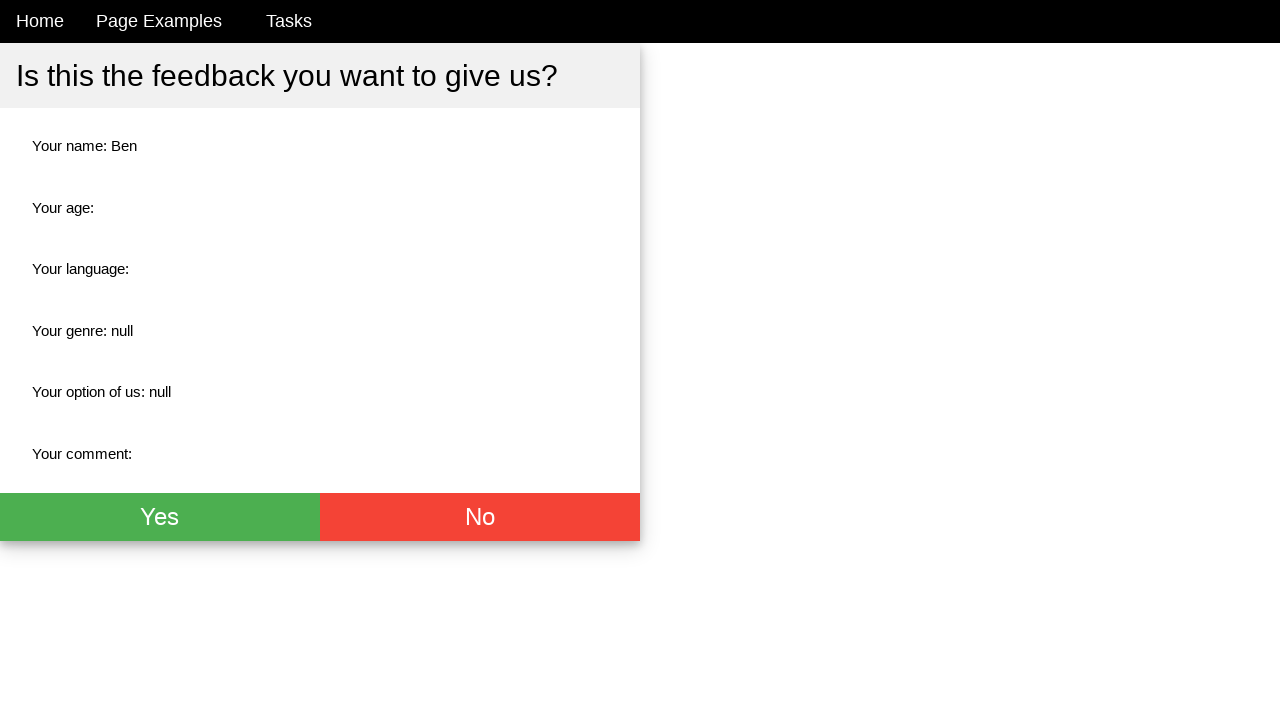

Clicked Yes button on confirmation dialog at (160, 517) on #fb_thx > div > div.w3-btn-group > button.w3-btn.w3-green.w3-xlarge
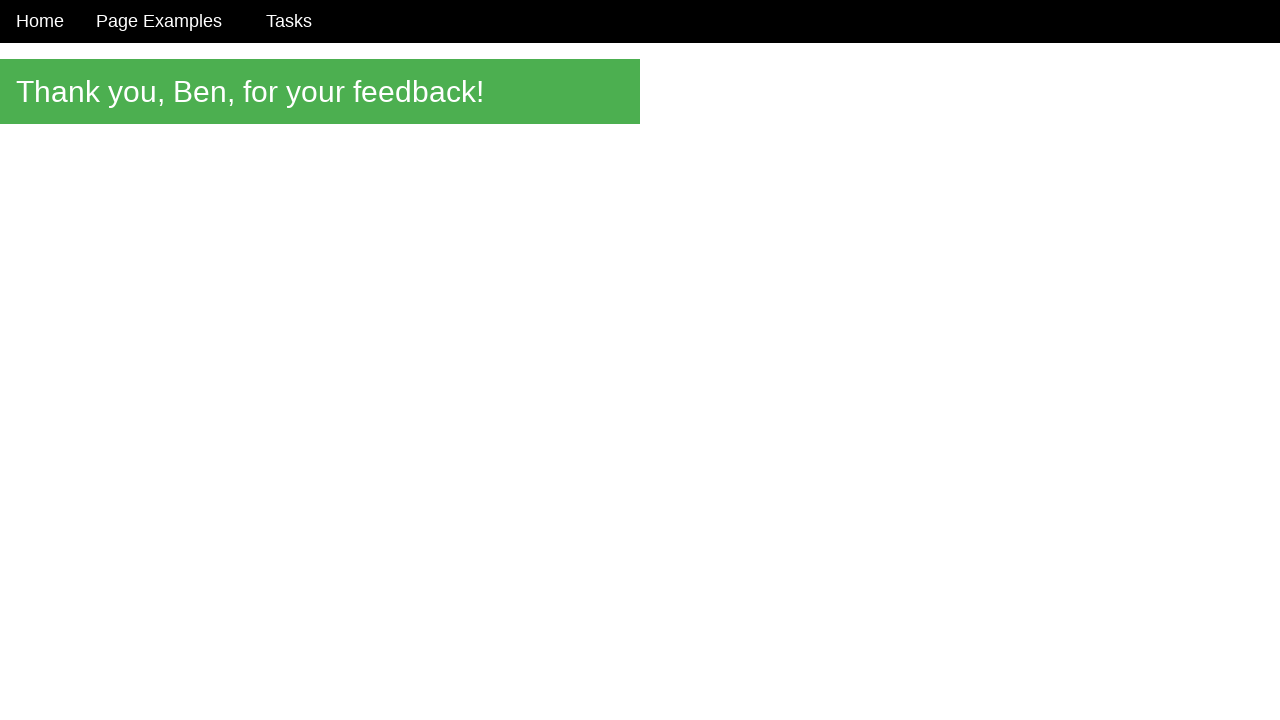

Personalized thank you message appeared
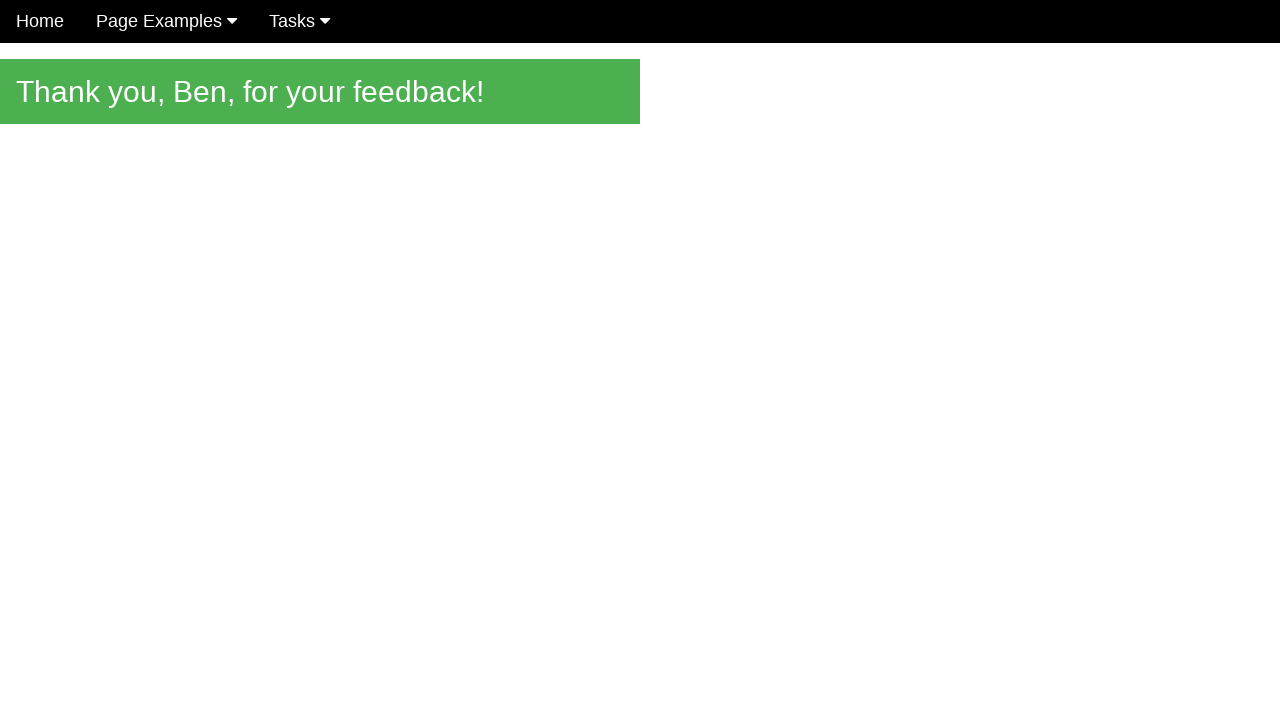

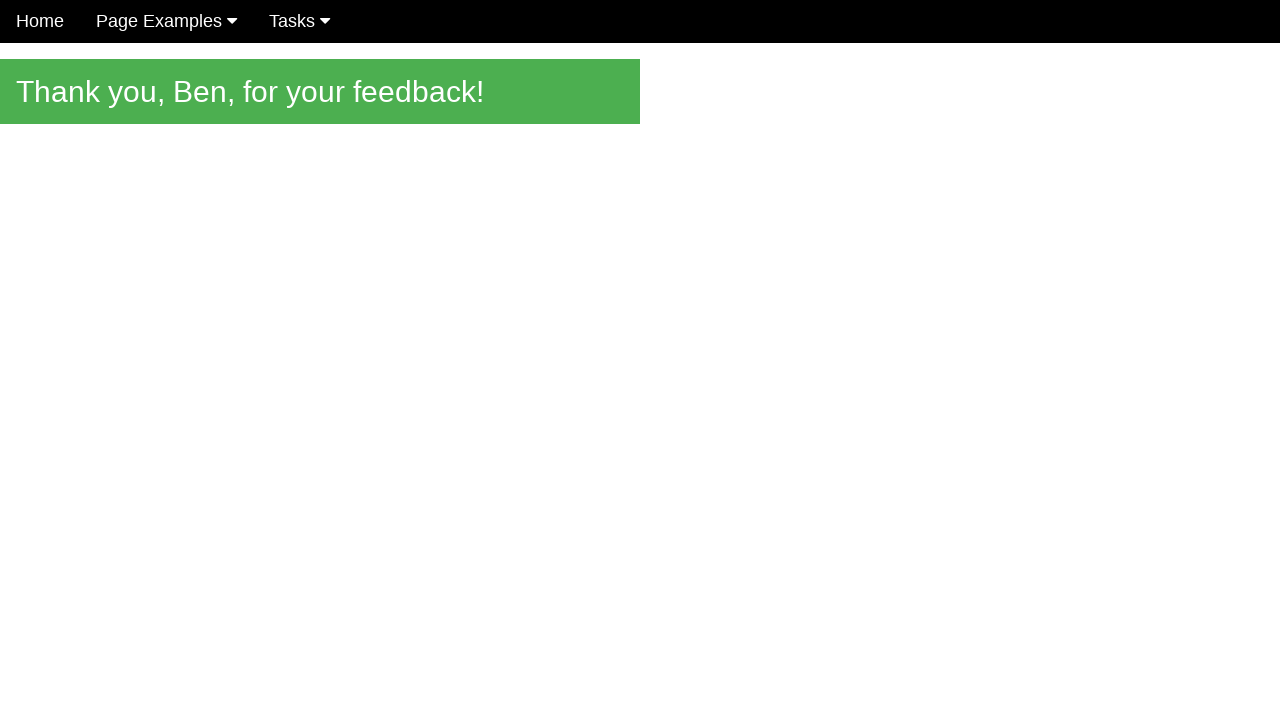